Tests the add and remove element functionality by adding three elements and then removing them

Starting URL: https://the-internet.herokuapp.com/

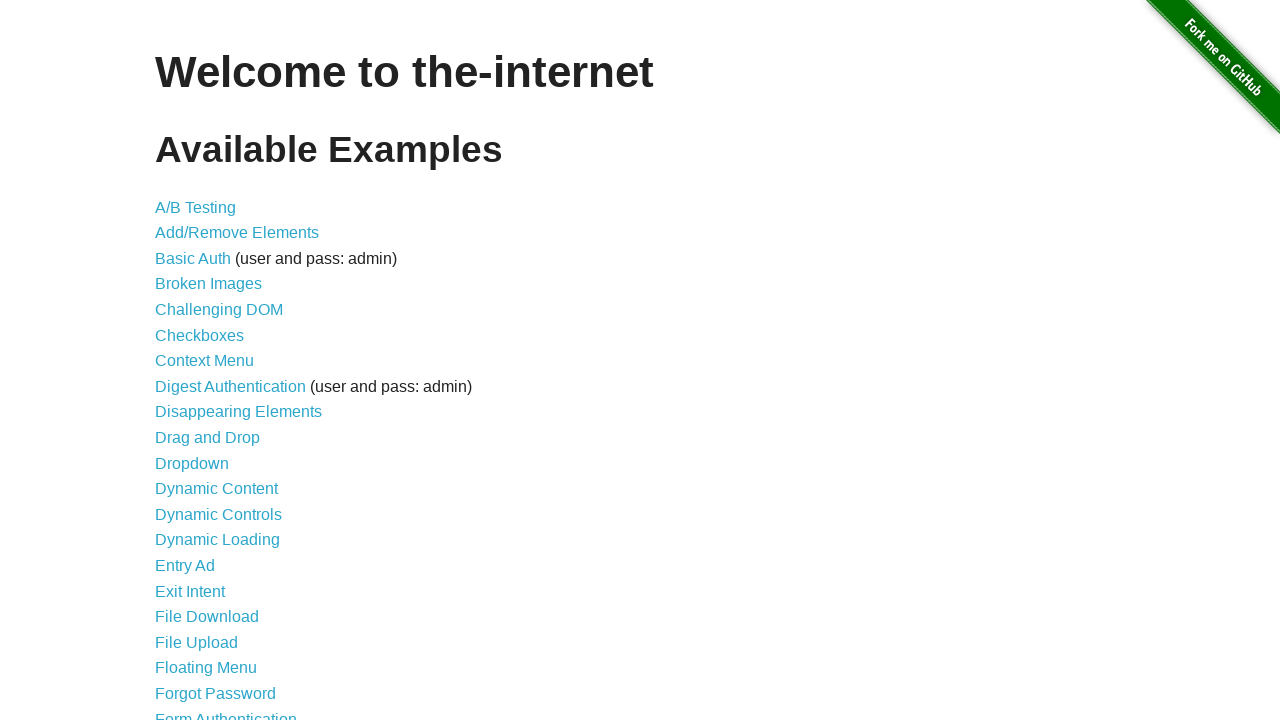

Clicked on Add/Remove Elements link at (237, 233) on a[href='/add_remove_elements/']
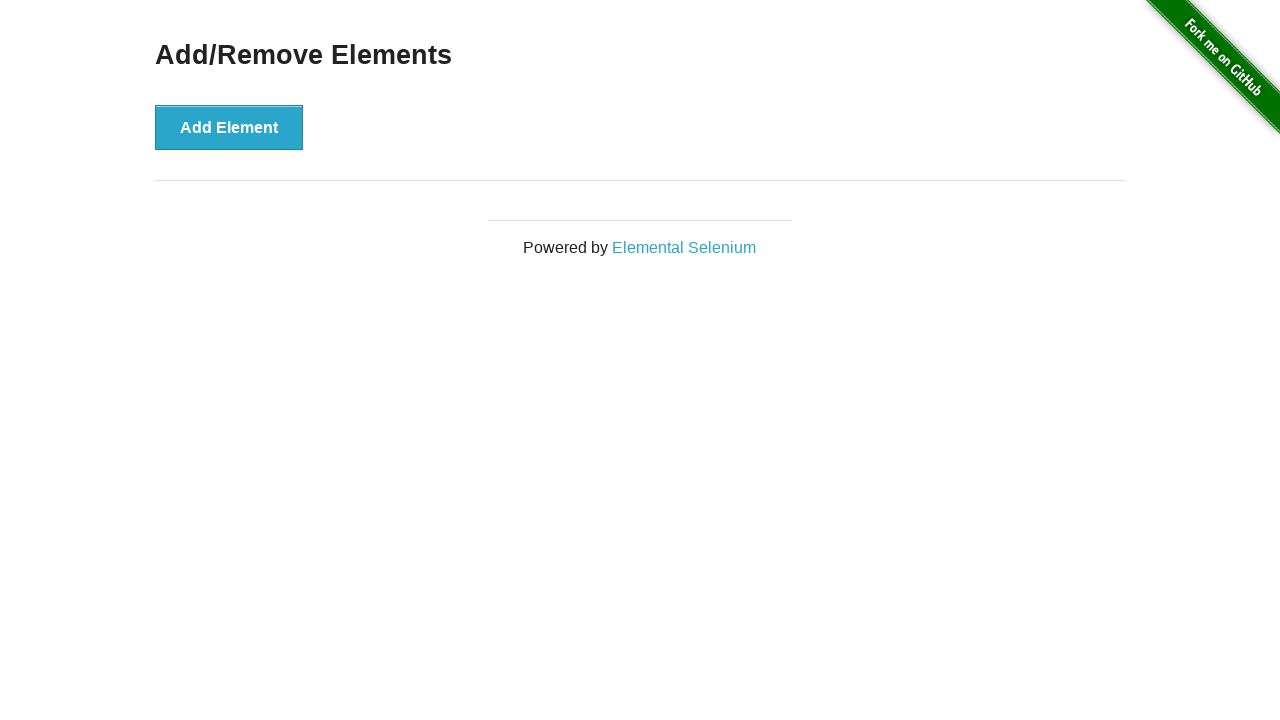

Added first element at (229, 127) on button[onclick='addElement()']
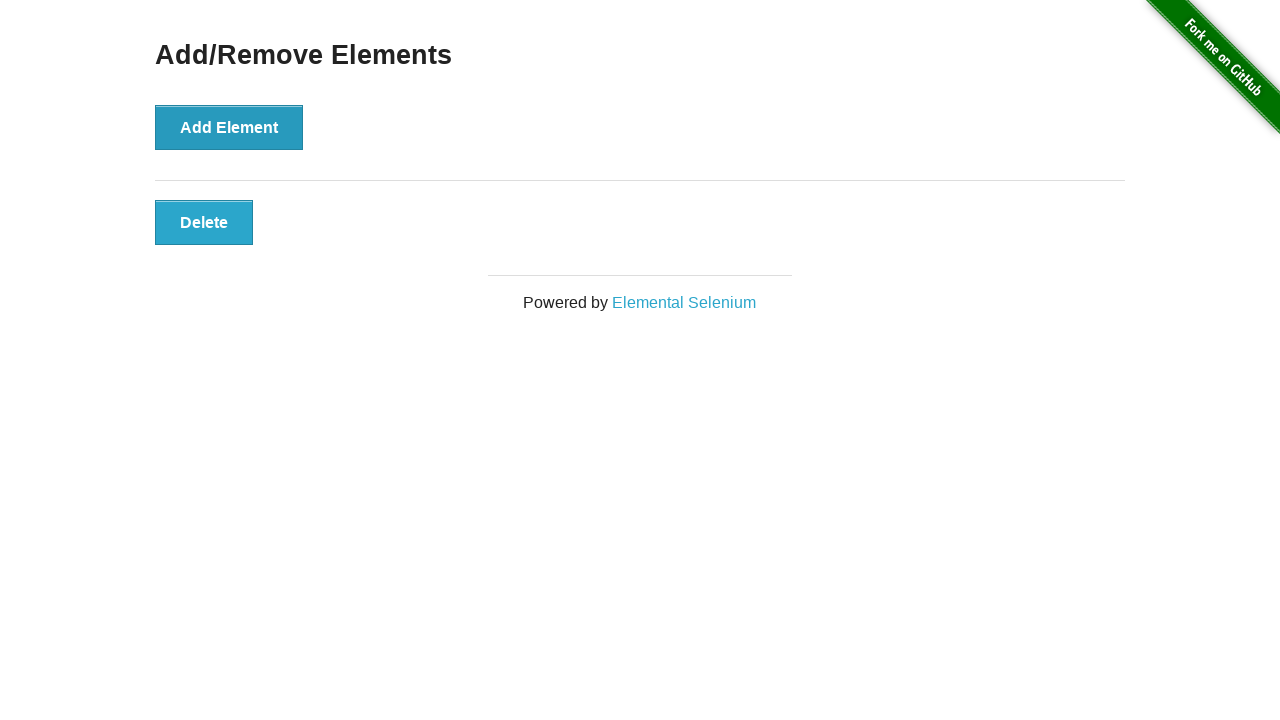

Added second element at (229, 127) on button[onclick='addElement()']
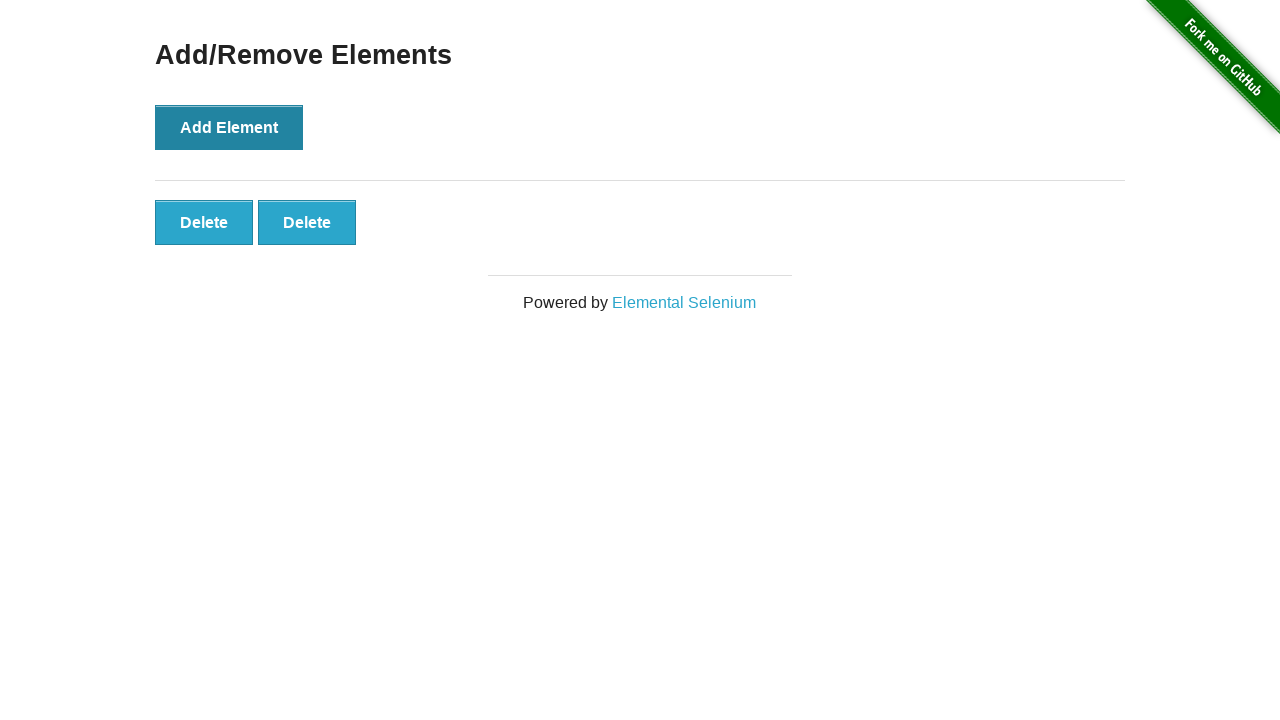

Added third element at (229, 127) on button[onclick='addElement()']
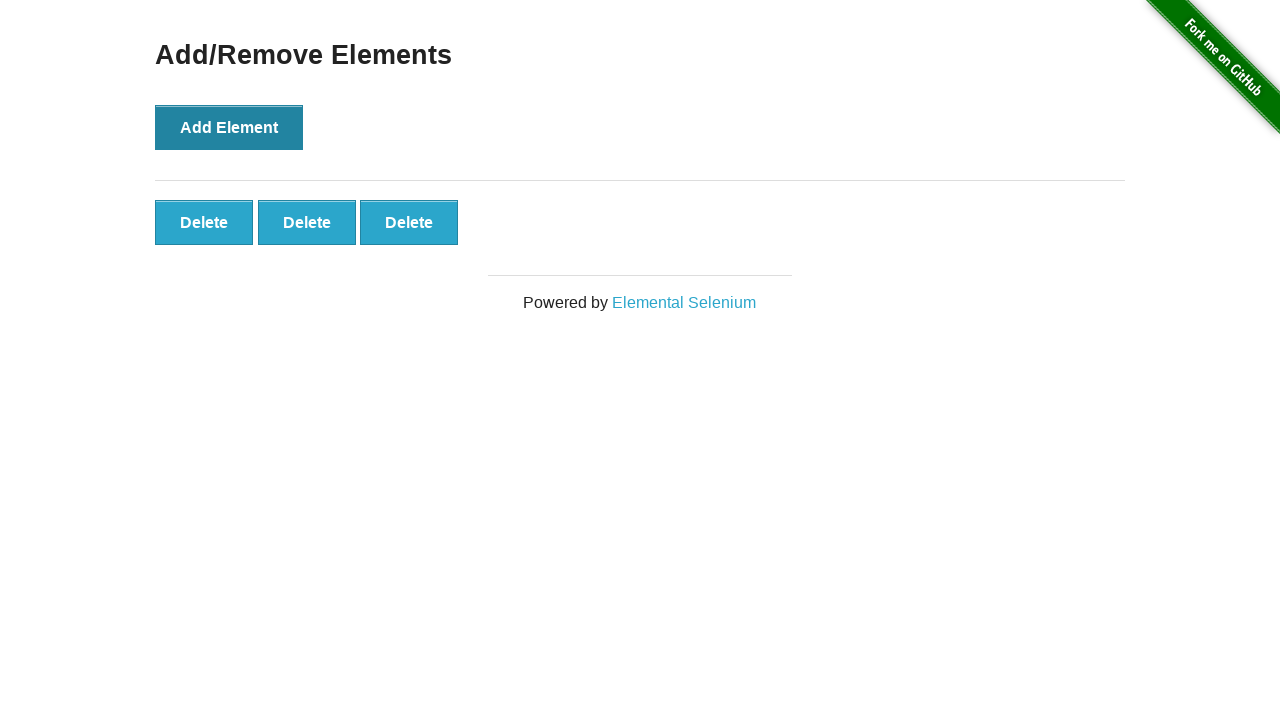

Removed first element at (204, 222) on button.added-manually
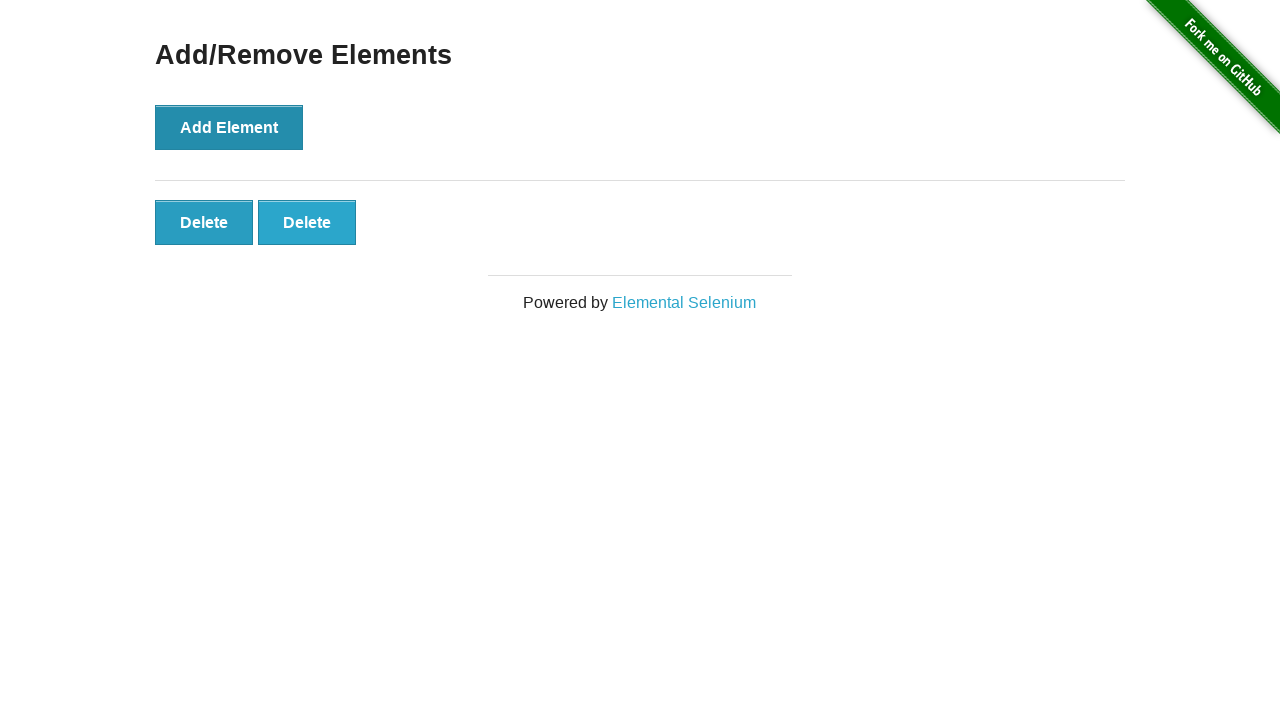

Removed second element at (204, 222) on button.added-manually
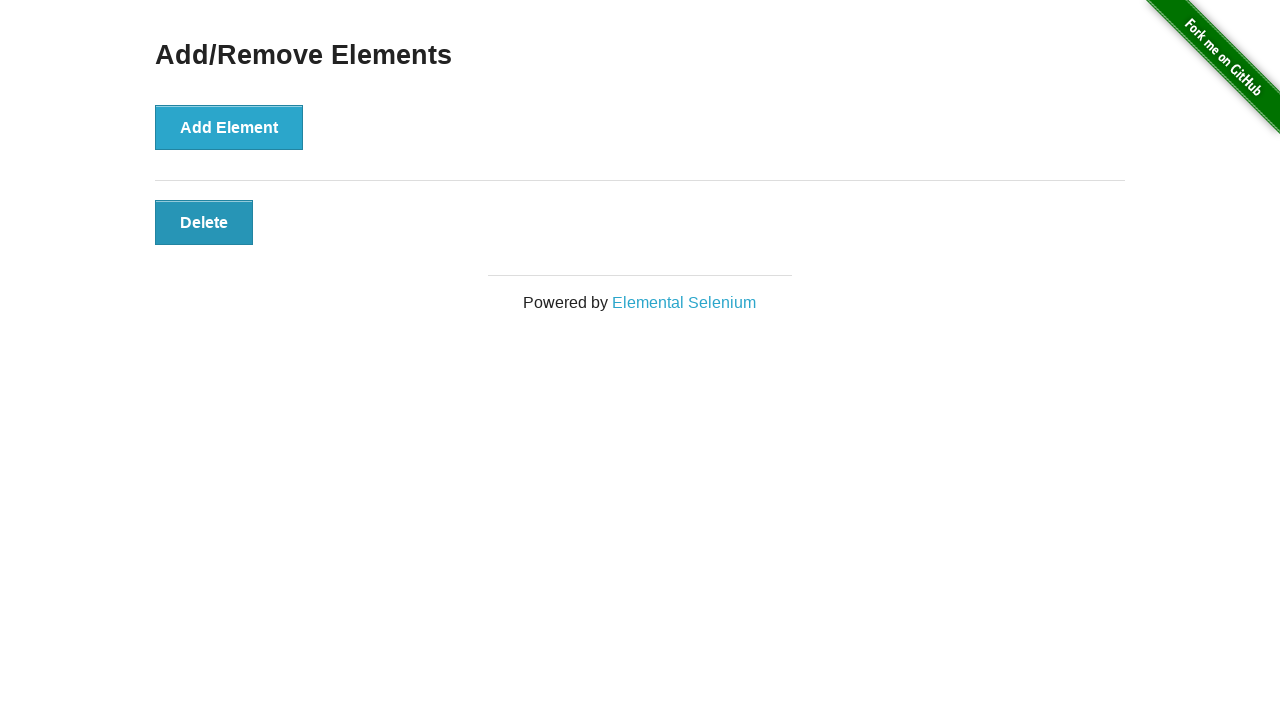

Removed third element at (204, 222) on button.added-manually
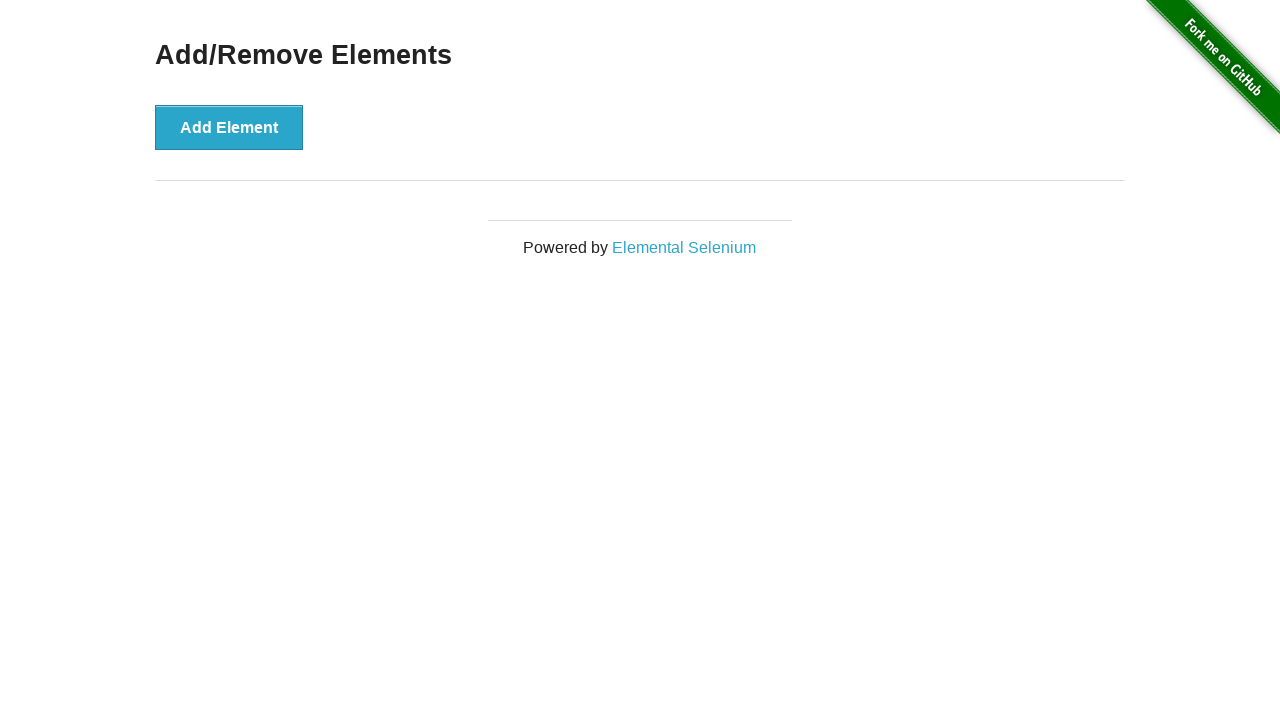

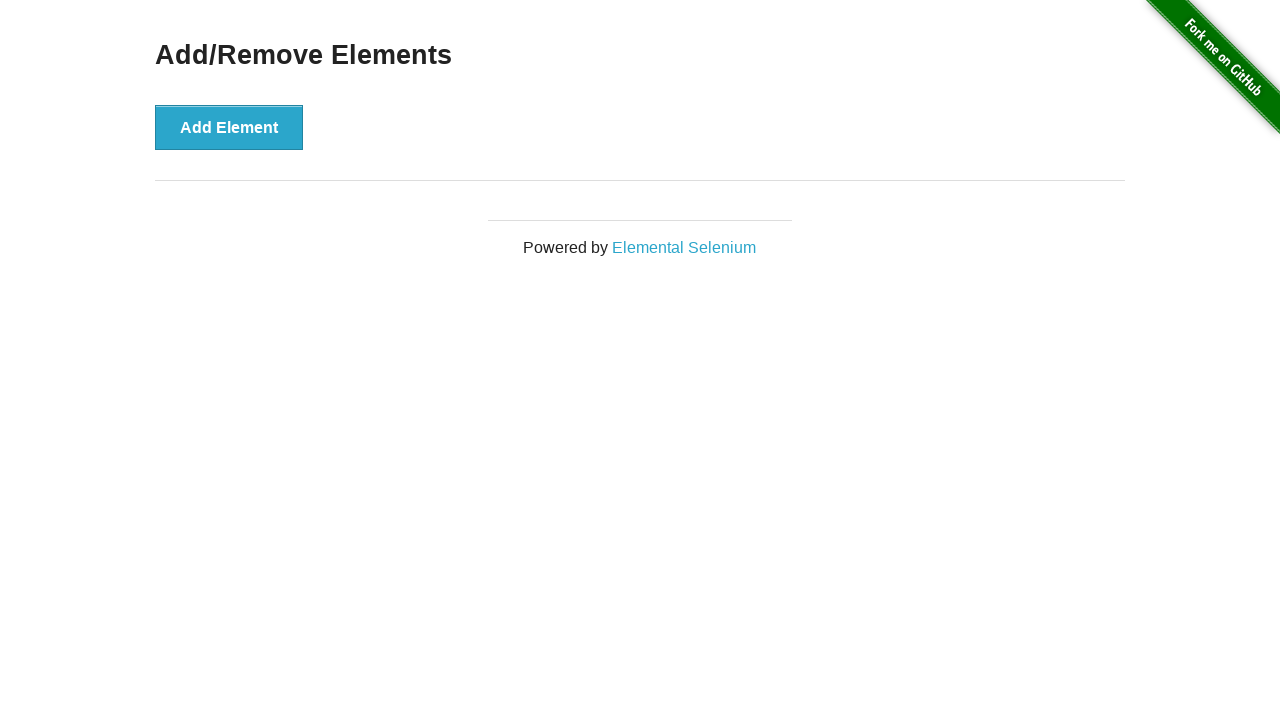